Navigates to Bongo BD website, finds all links on the page, and clicks on a link containing 'watch' in its href attribute

Starting URL: https://www.bongobd.com/

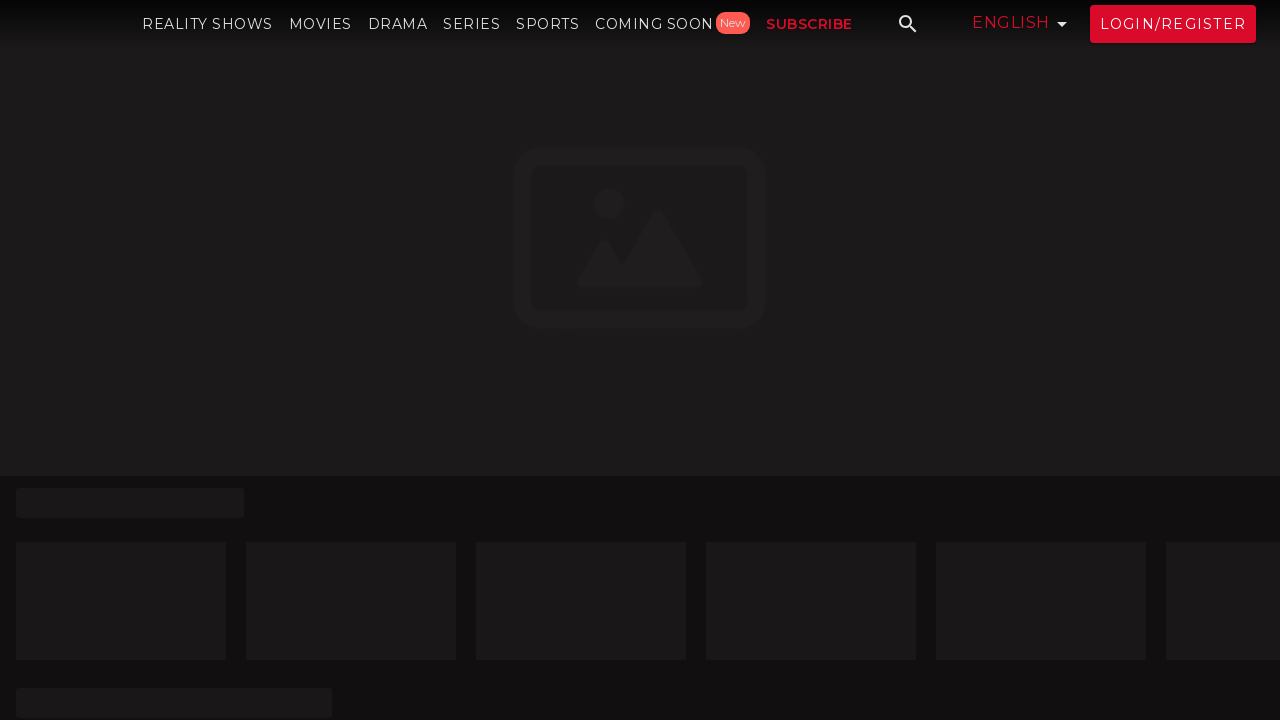

Navigated to Bongo BD website
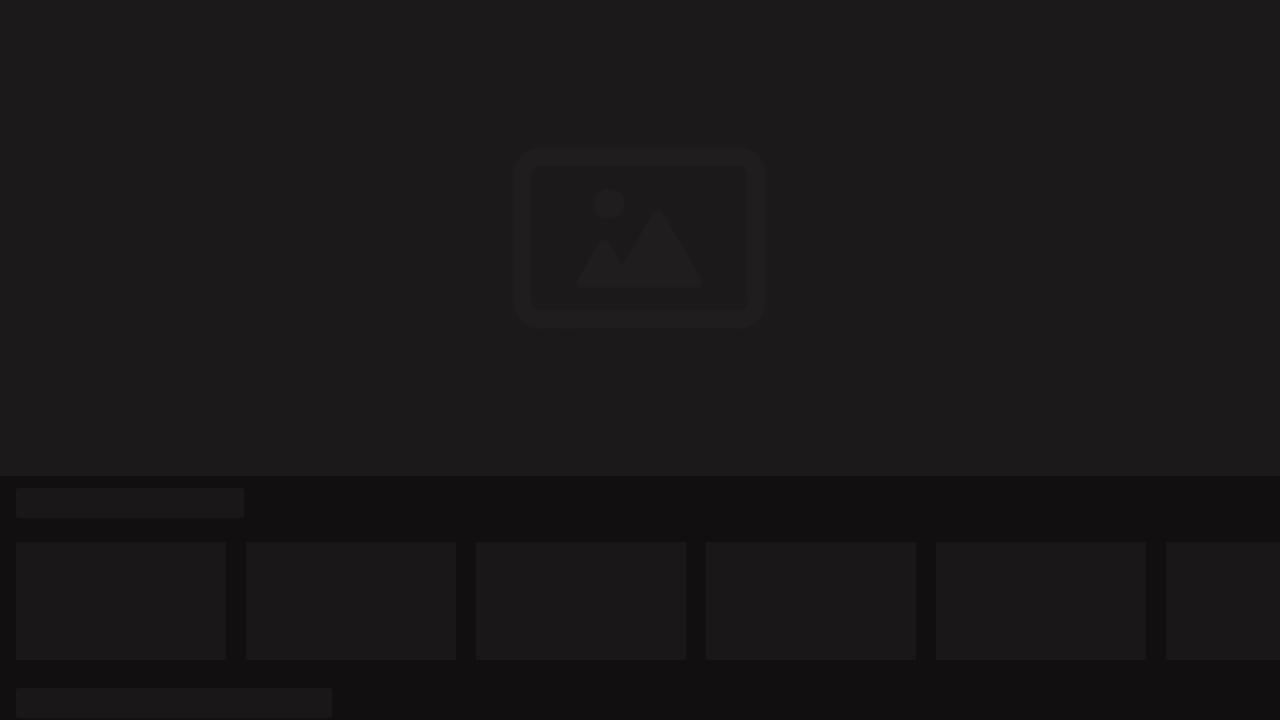

Waited for links to load on the page
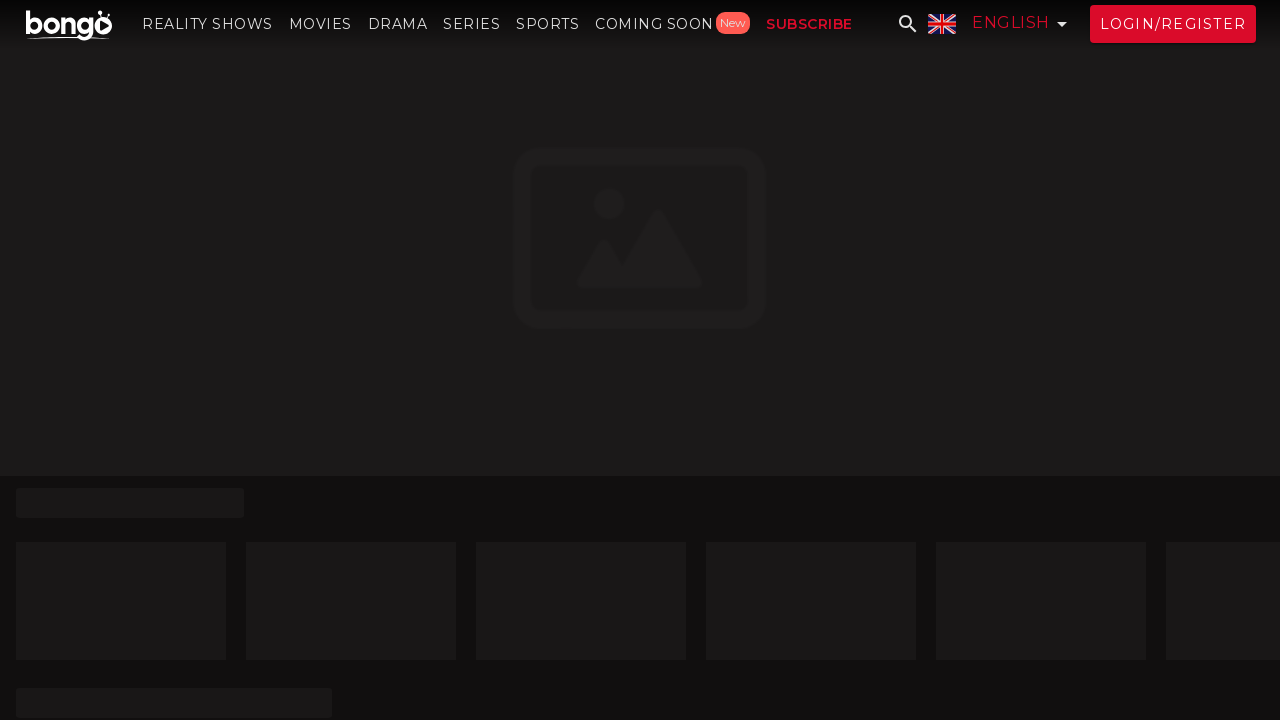

Clicked on link containing 'watch' in href attribute at (972, 437) on a[href*='watch']
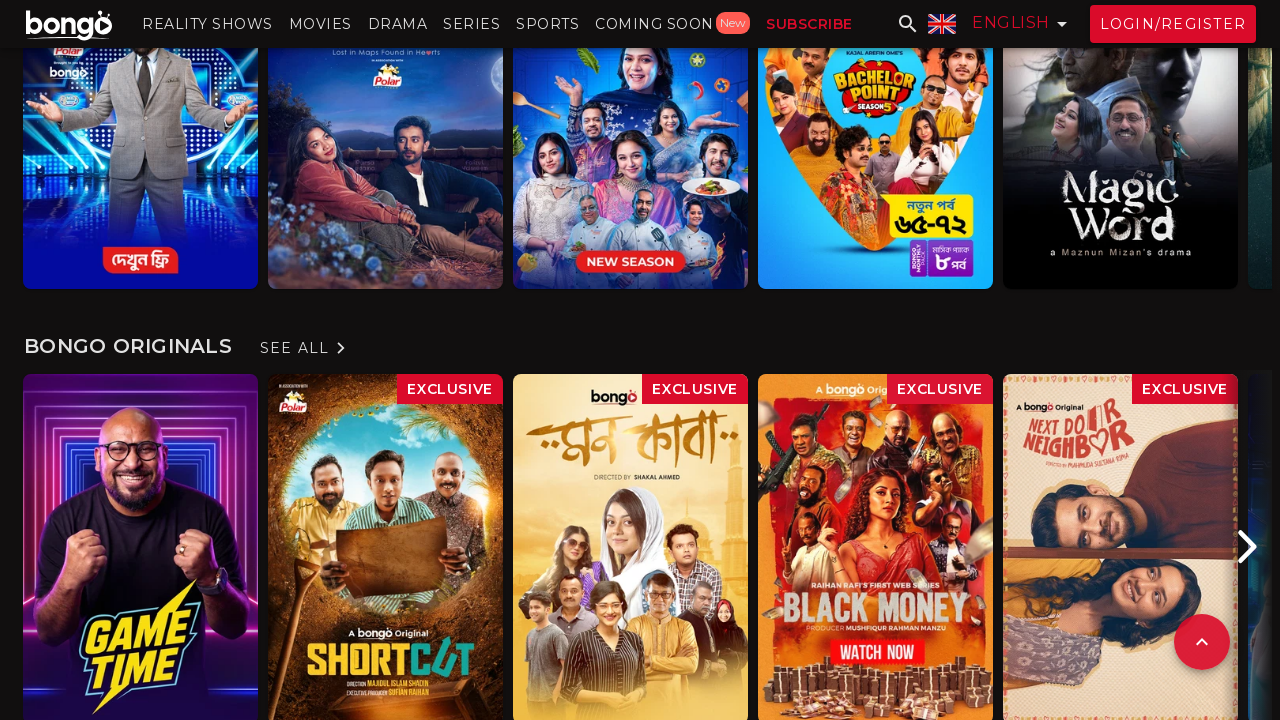

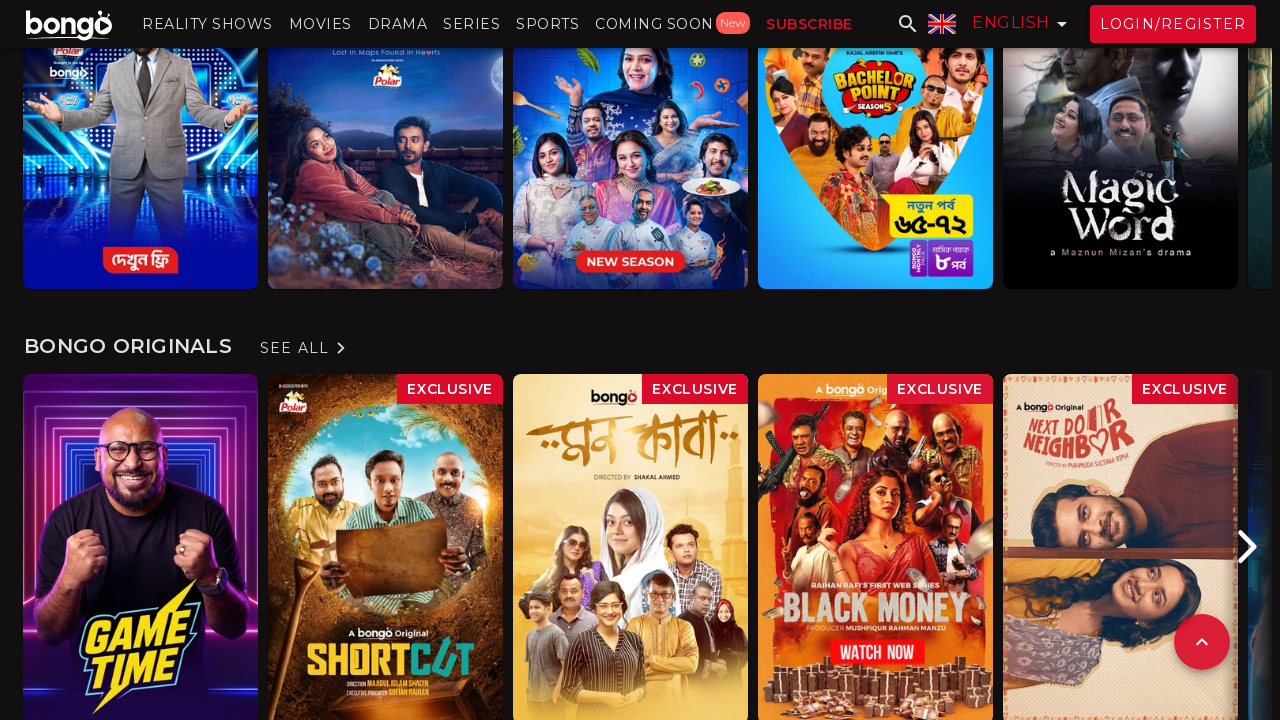